Navigates to a basic controls tutorial page and selects all checkboxes on the page by clicking each one

Starting URL: https://www.hyrtutorials.com/p/basic-controls.html

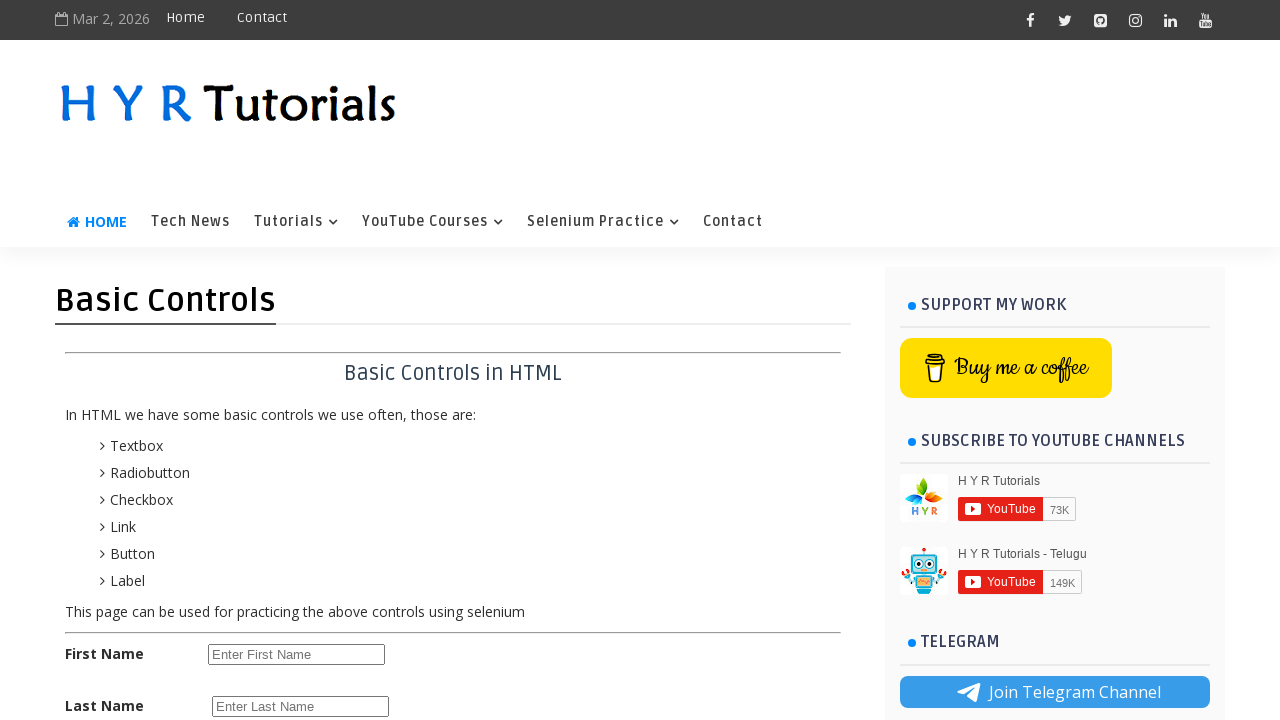

Navigated to basic controls tutorial page
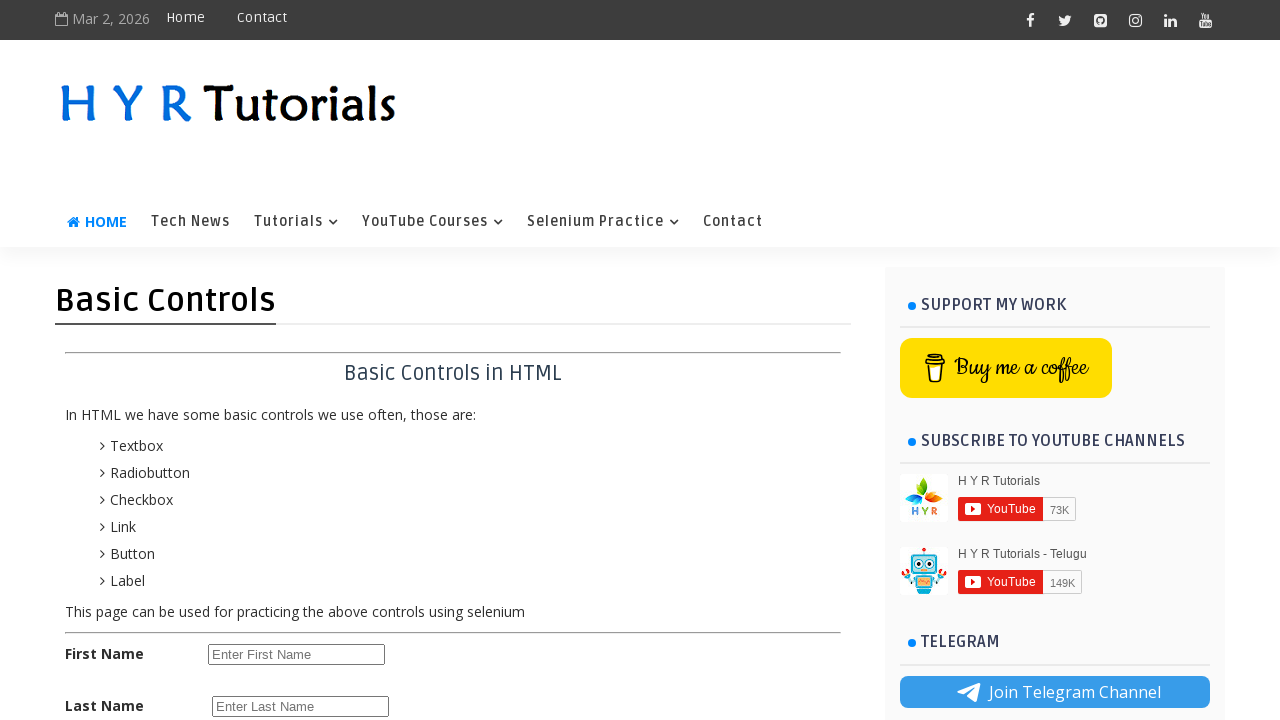

Checkboxes are now visible on the page
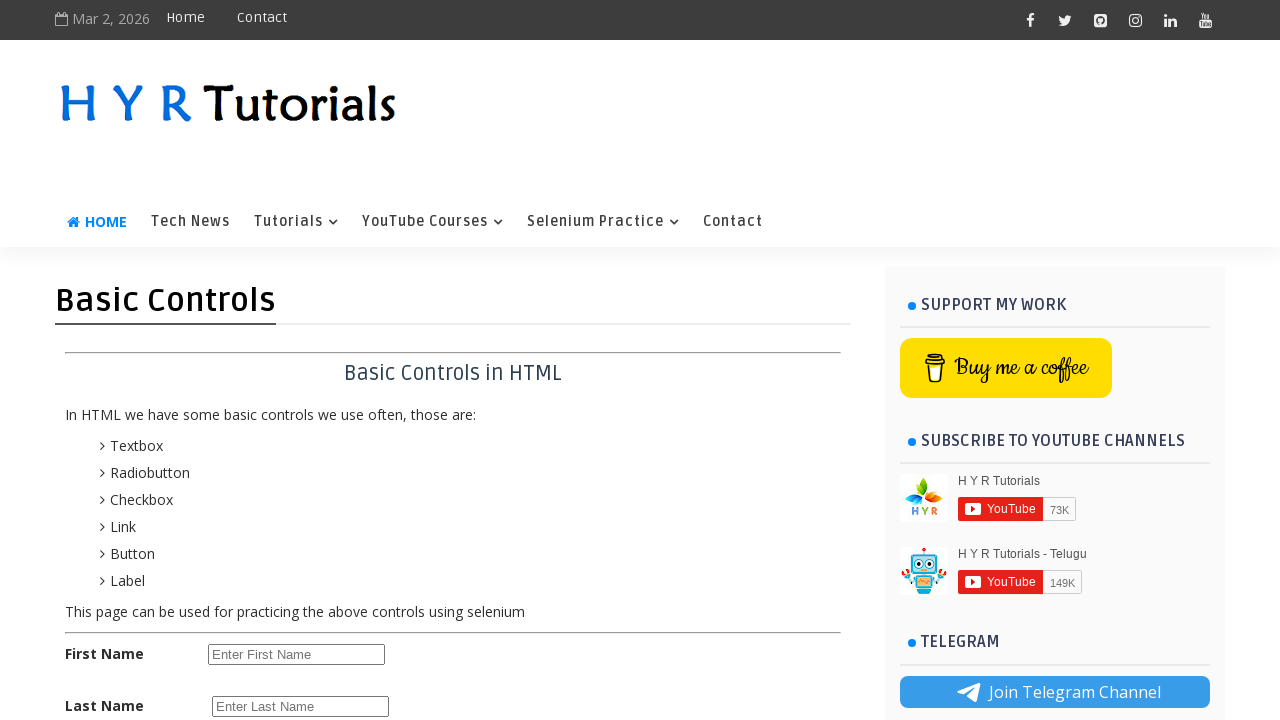

Located all checkboxes on the page
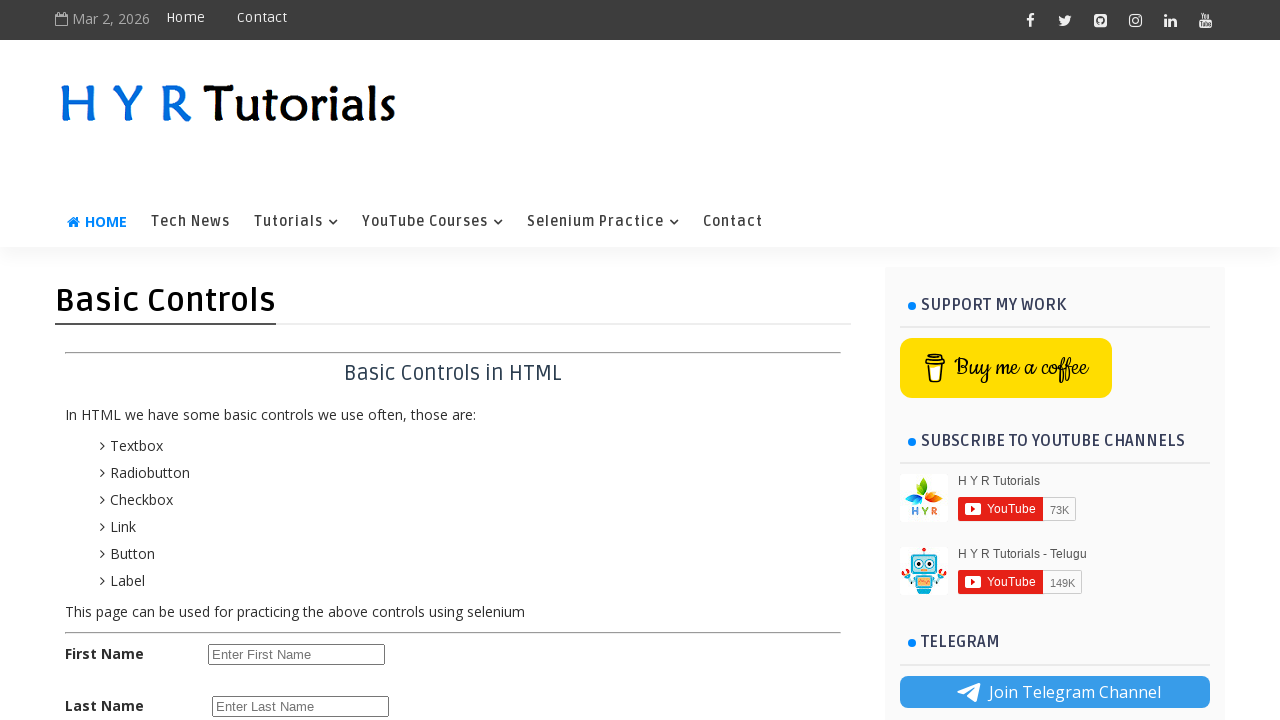

Total checkboxes found: 6
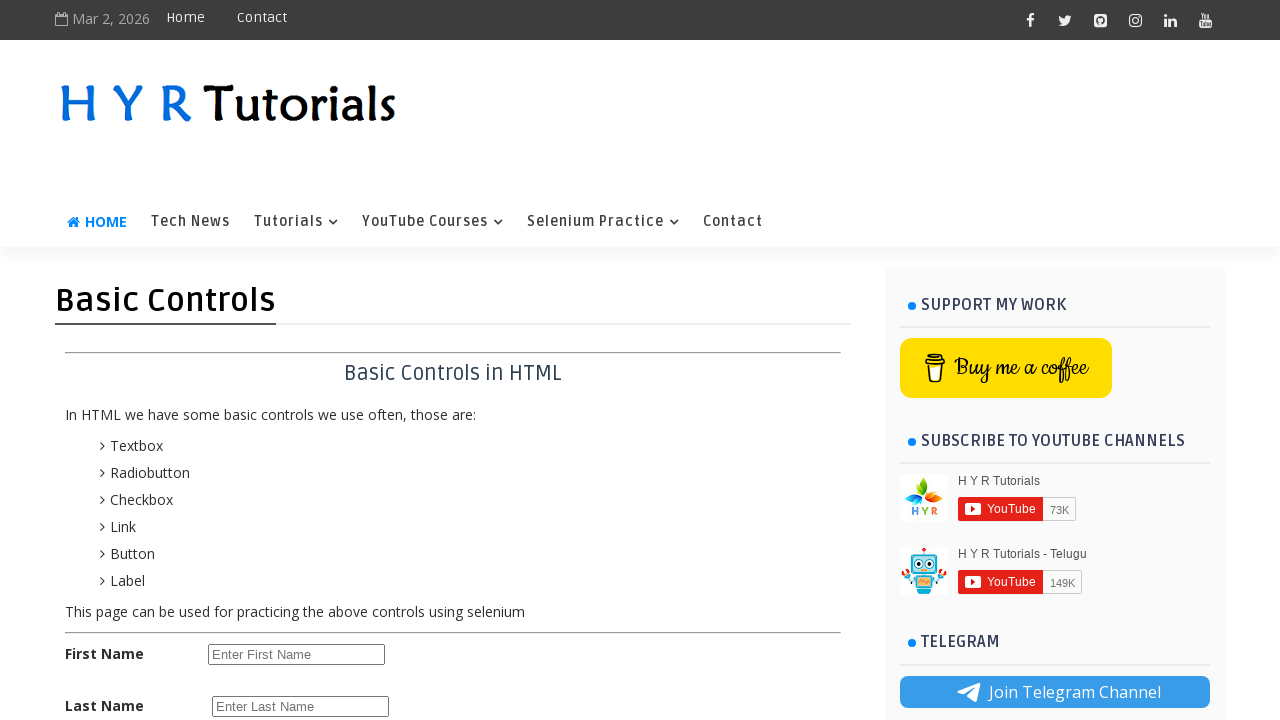

Clicked checkbox 1 of 6 at (216, 478) on input[type='checkbox'] >> nth=0
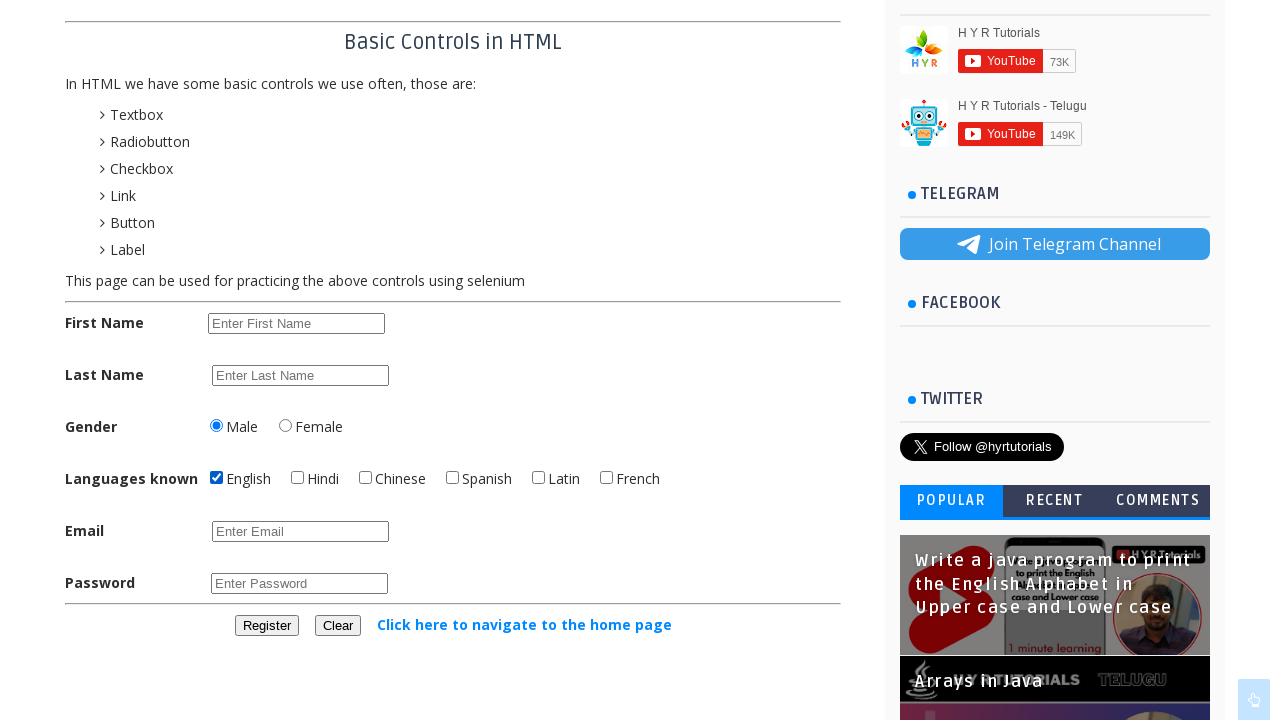

Clicked checkbox 2 of 6 at (298, 478) on input[type='checkbox'] >> nth=1
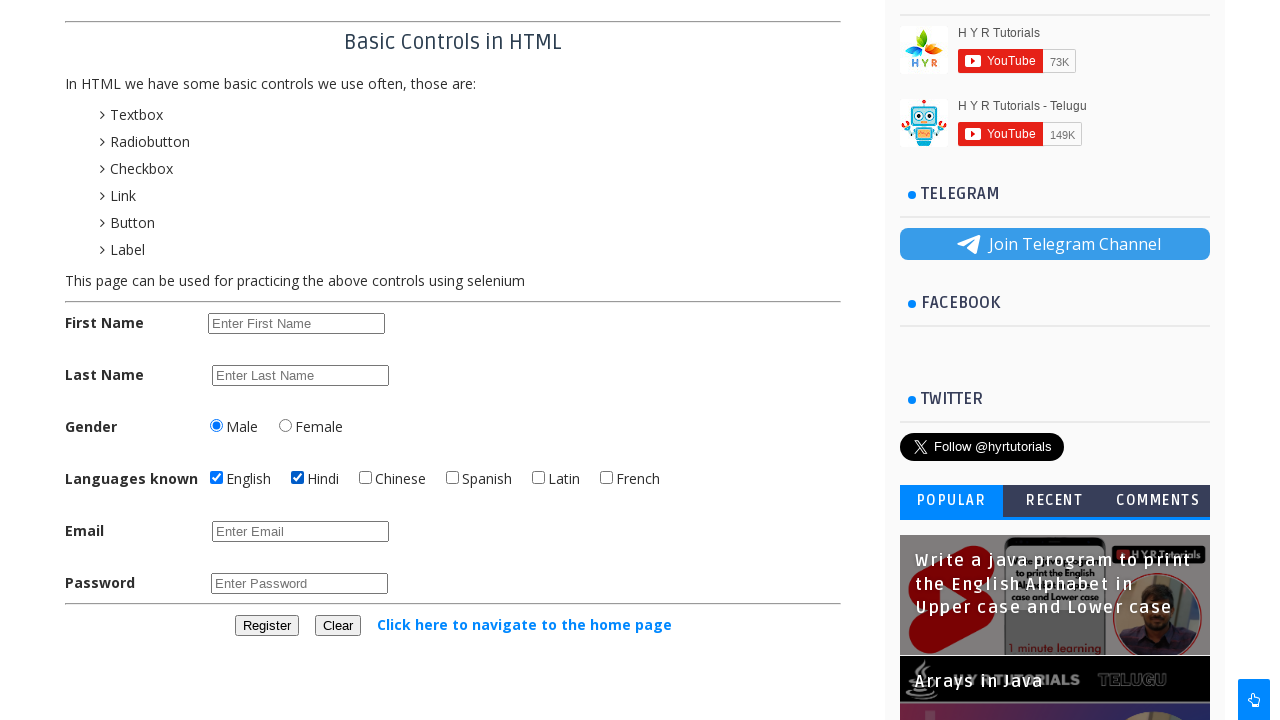

Clicked checkbox 3 of 6 at (366, 478) on input[type='checkbox'] >> nth=2
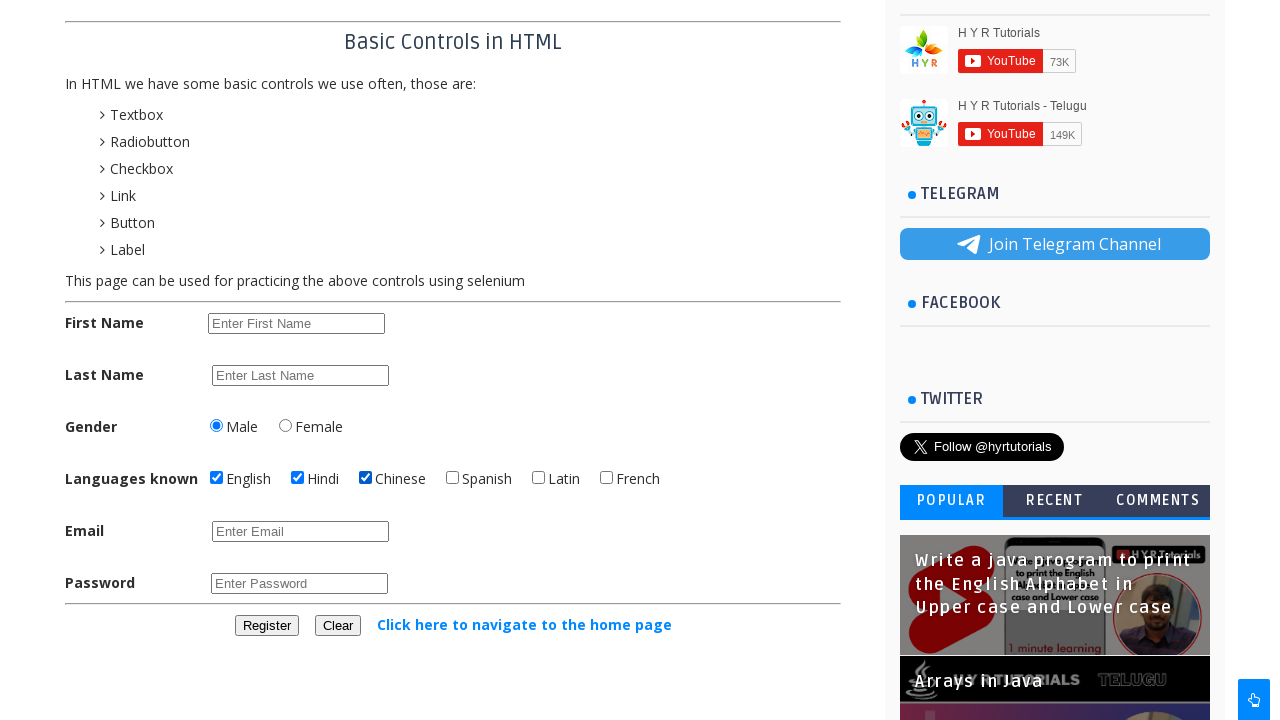

Clicked checkbox 4 of 6 at (452, 478) on input[type='checkbox'] >> nth=3
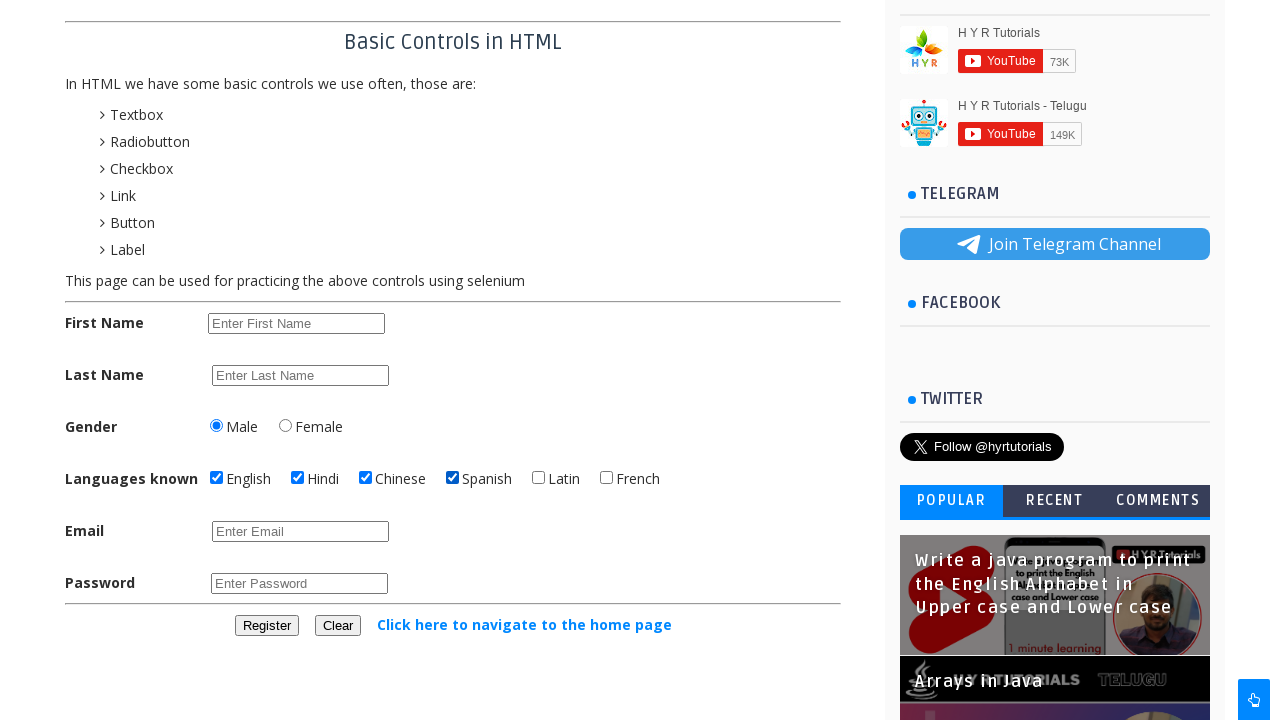

Clicked checkbox 5 of 6 at (538, 478) on input[type='checkbox'] >> nth=4
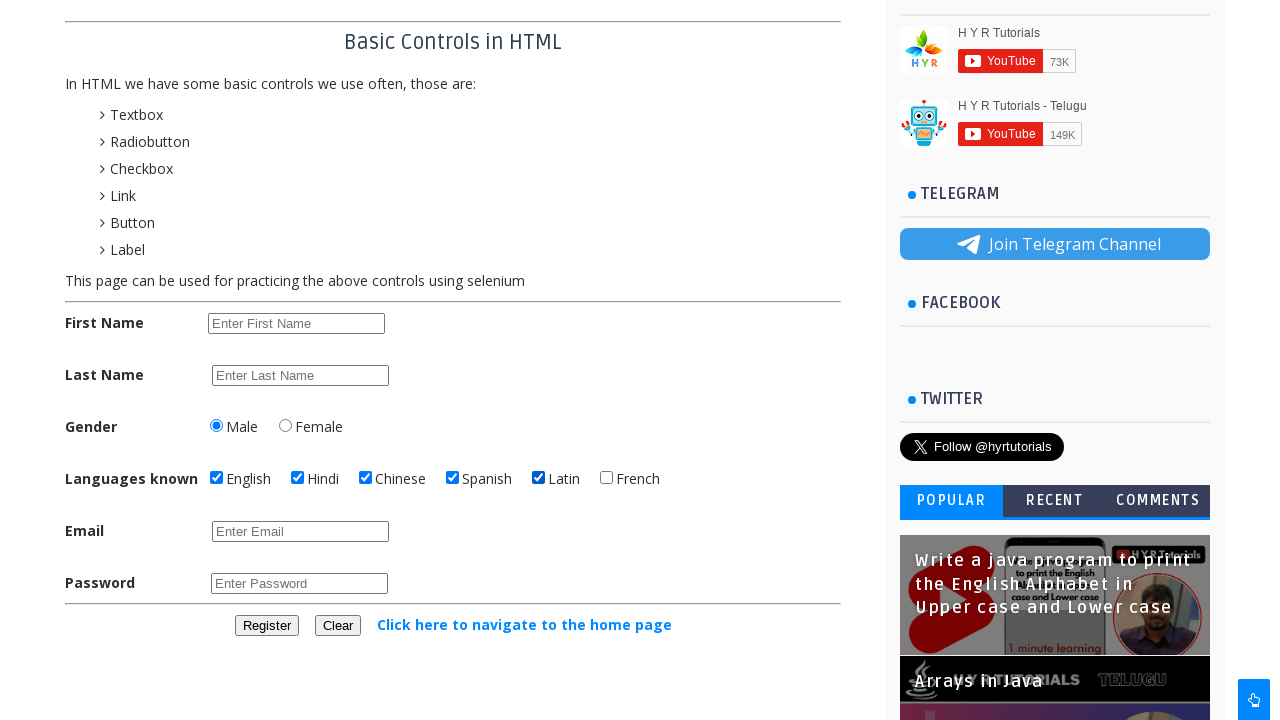

Clicked checkbox 6 of 6 at (606, 478) on input[type='checkbox'] >> nth=5
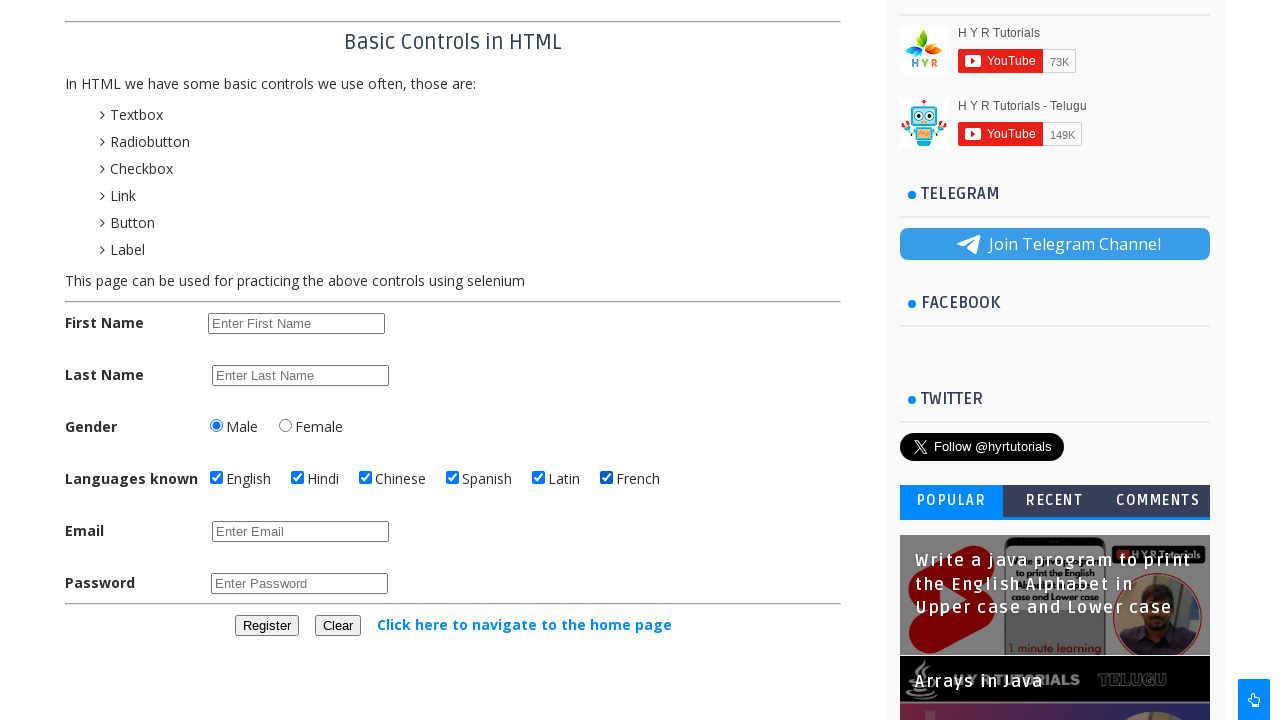

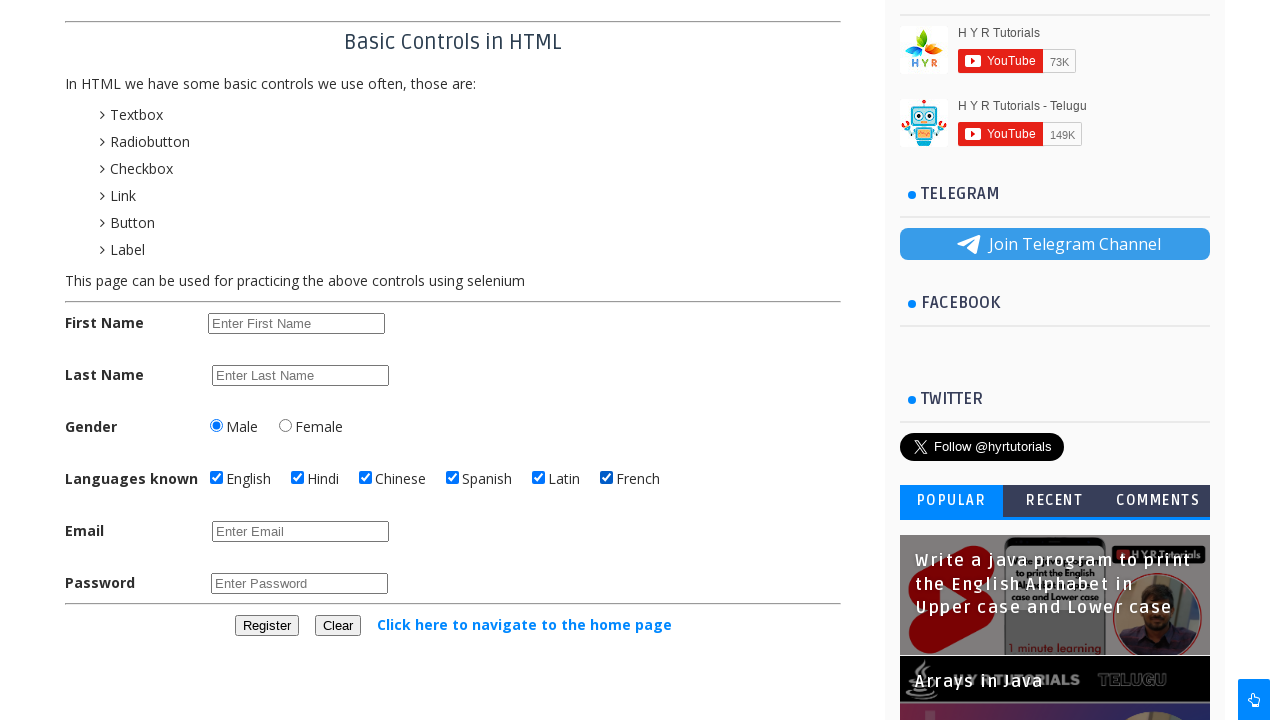